Tests a registration form by filling three input fields in the first block with test data and submitting the form, then verifies successful registration message appears.

Starting URL: http://suninjuly.github.io/registration1.html

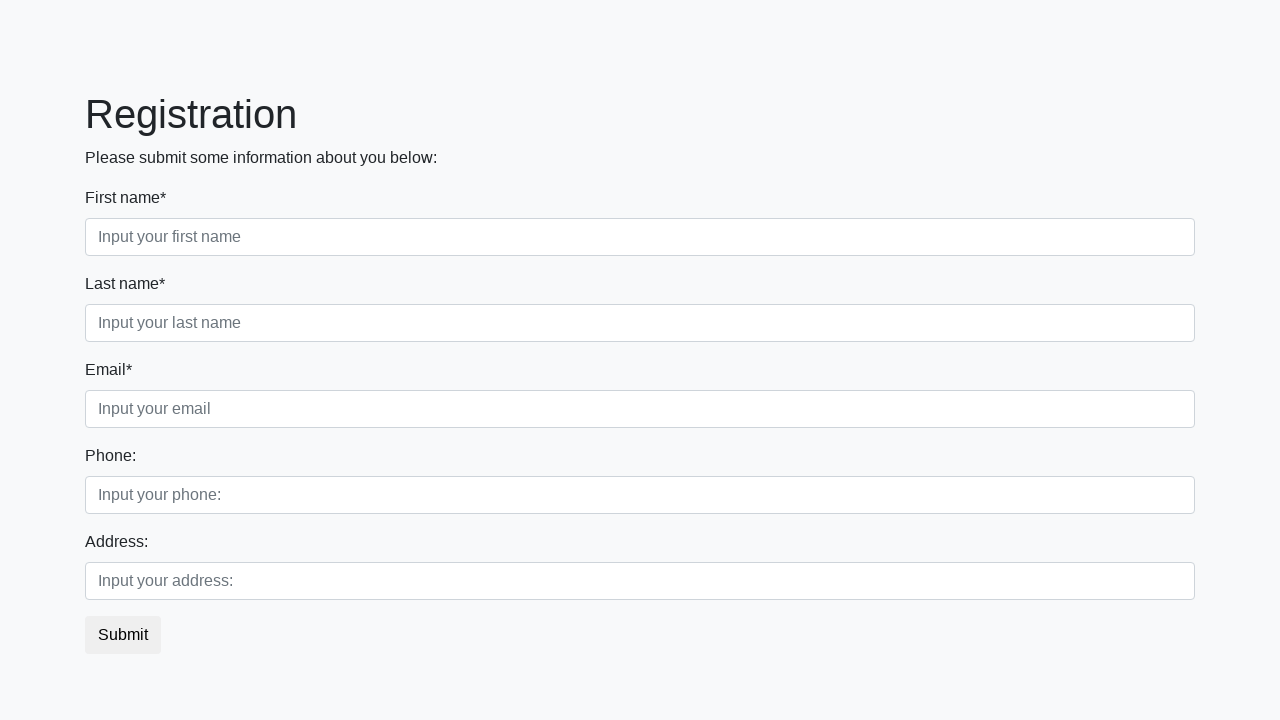

Filled first input field with 'test' on .first_block .form-control.first
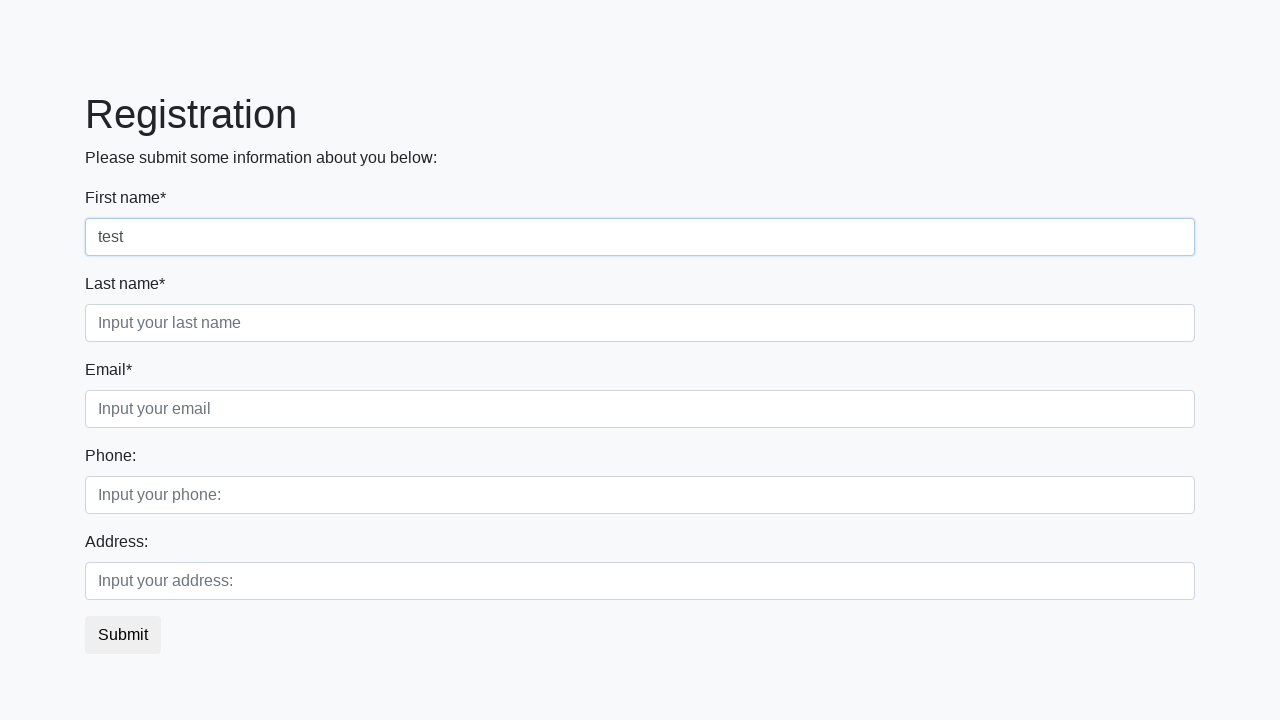

Filled second input field with 'test' on .first_block .form-control.second
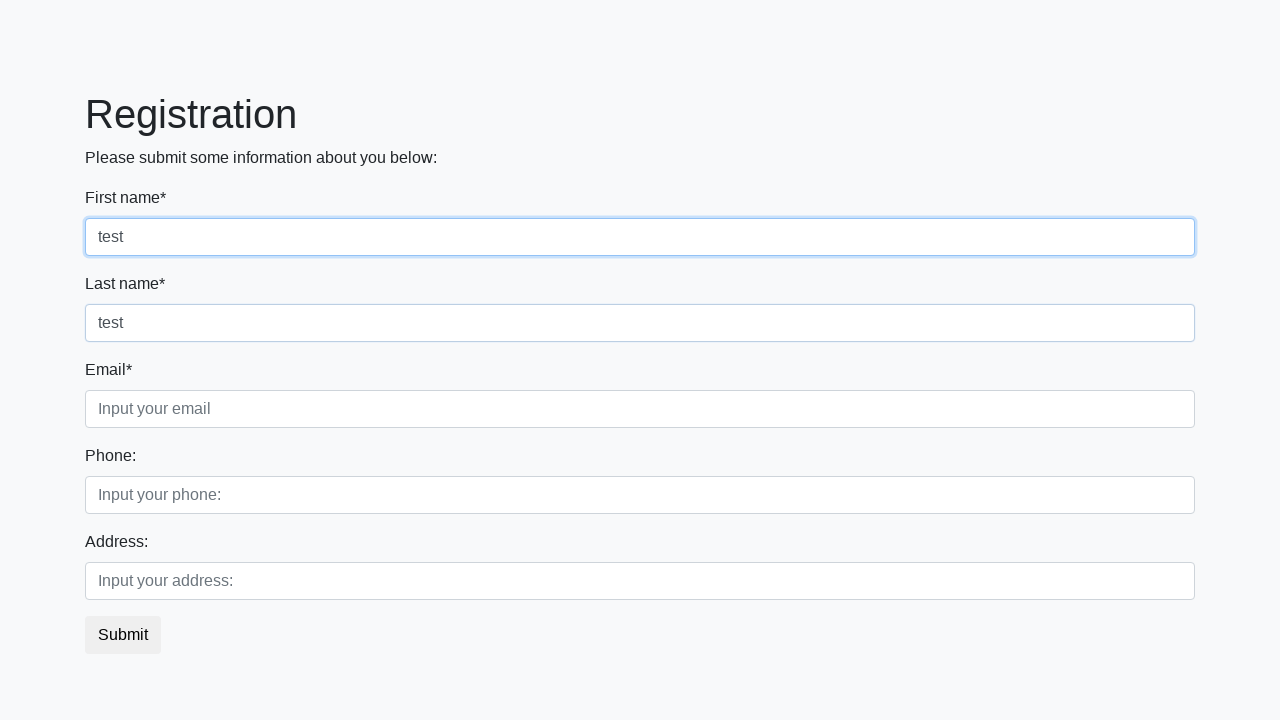

Filled third input field with 'test' on .first_block .form-control.third
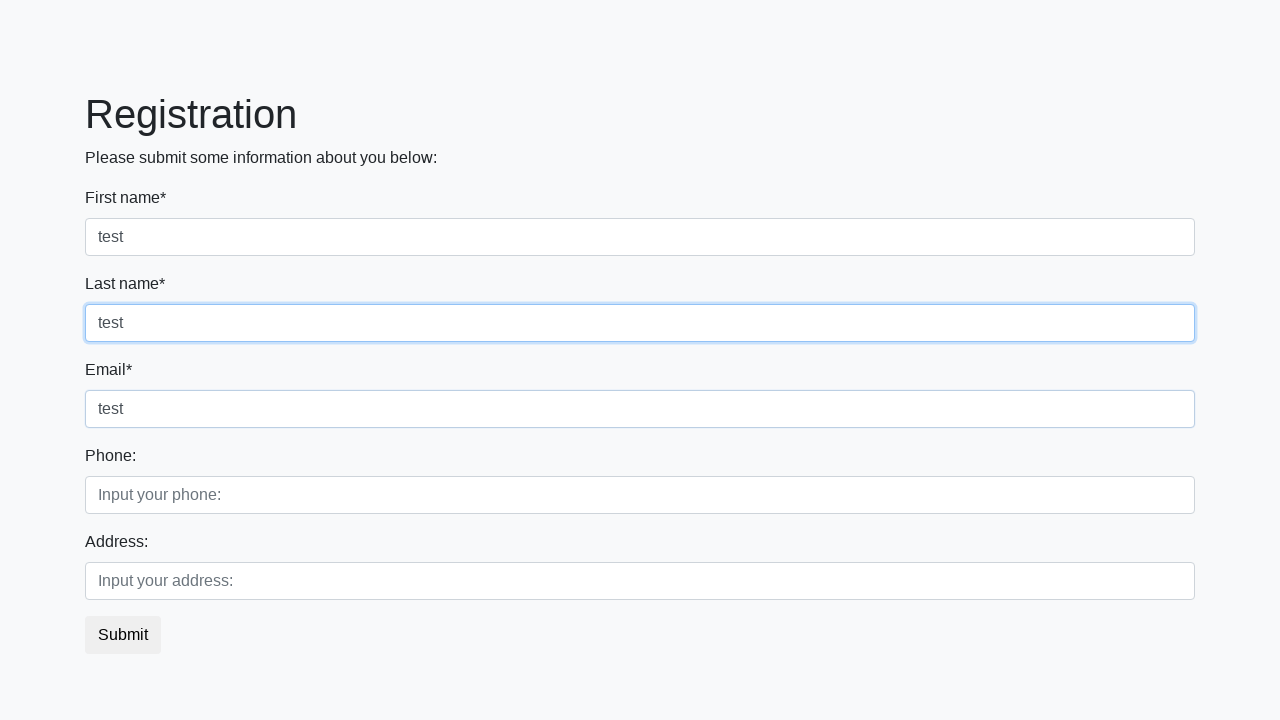

Clicked submit button to submit registration form at (123, 635) on button.btn
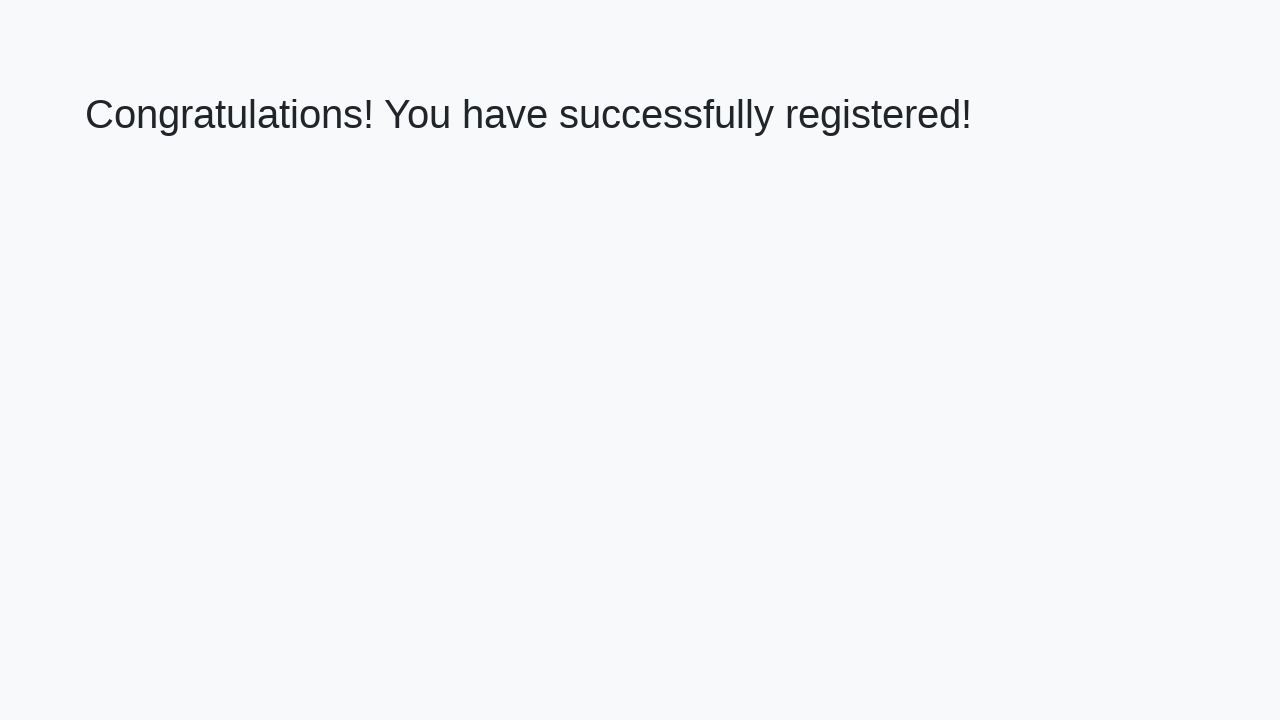

Verified successful registration message appeared
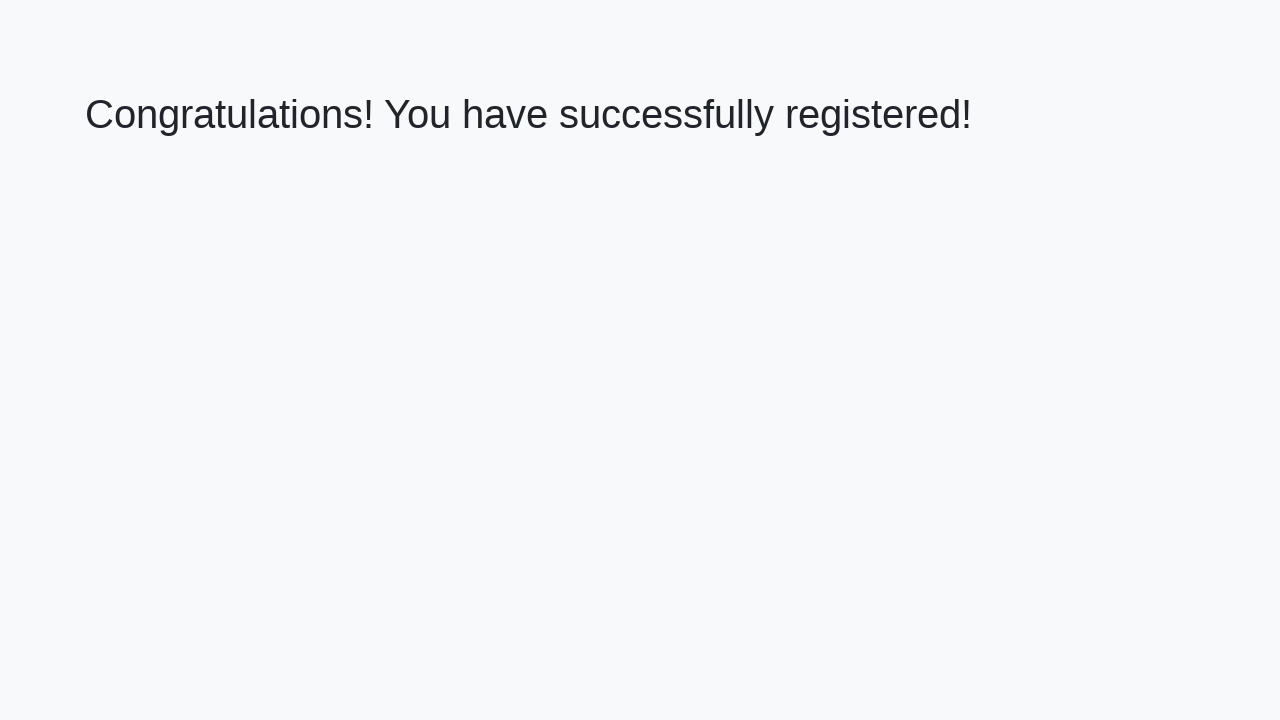

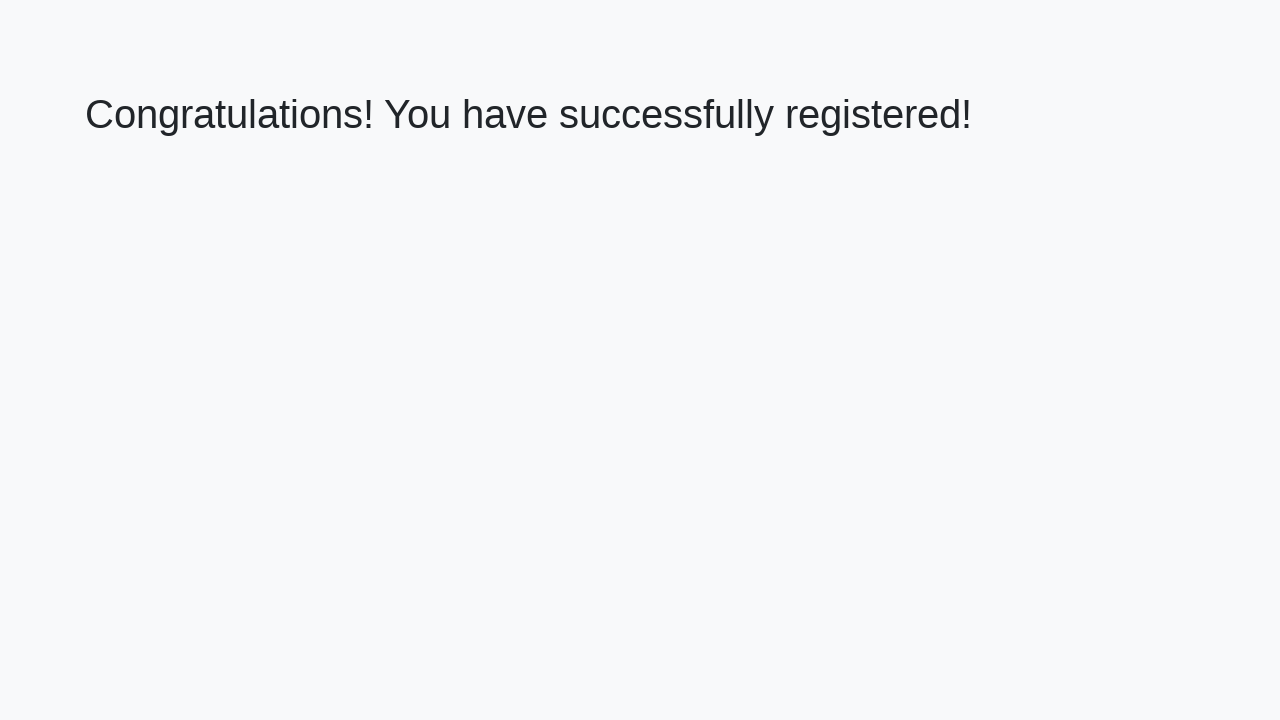